Tests cart navigation by clicking the Cart button and verifying the URL changes to the cart page

Starting URL: https://demoblaze.com/

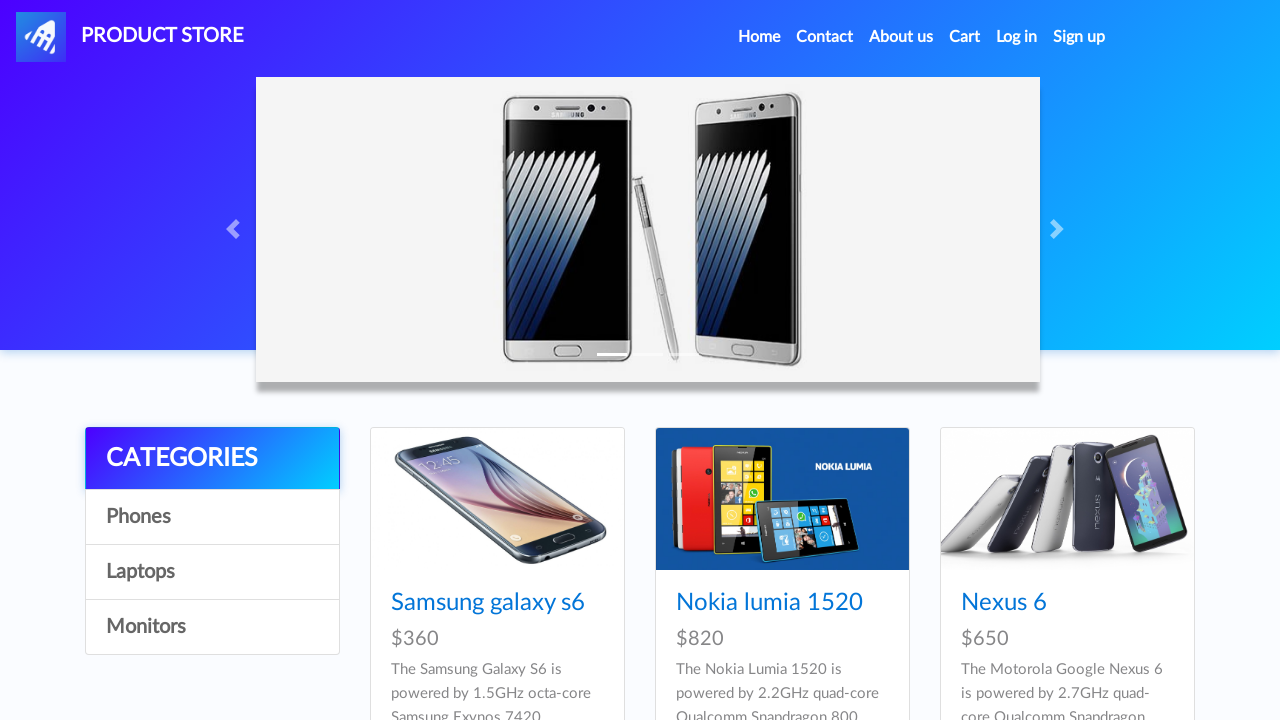

Clicked Cart button at (965, 37) on a#cartur
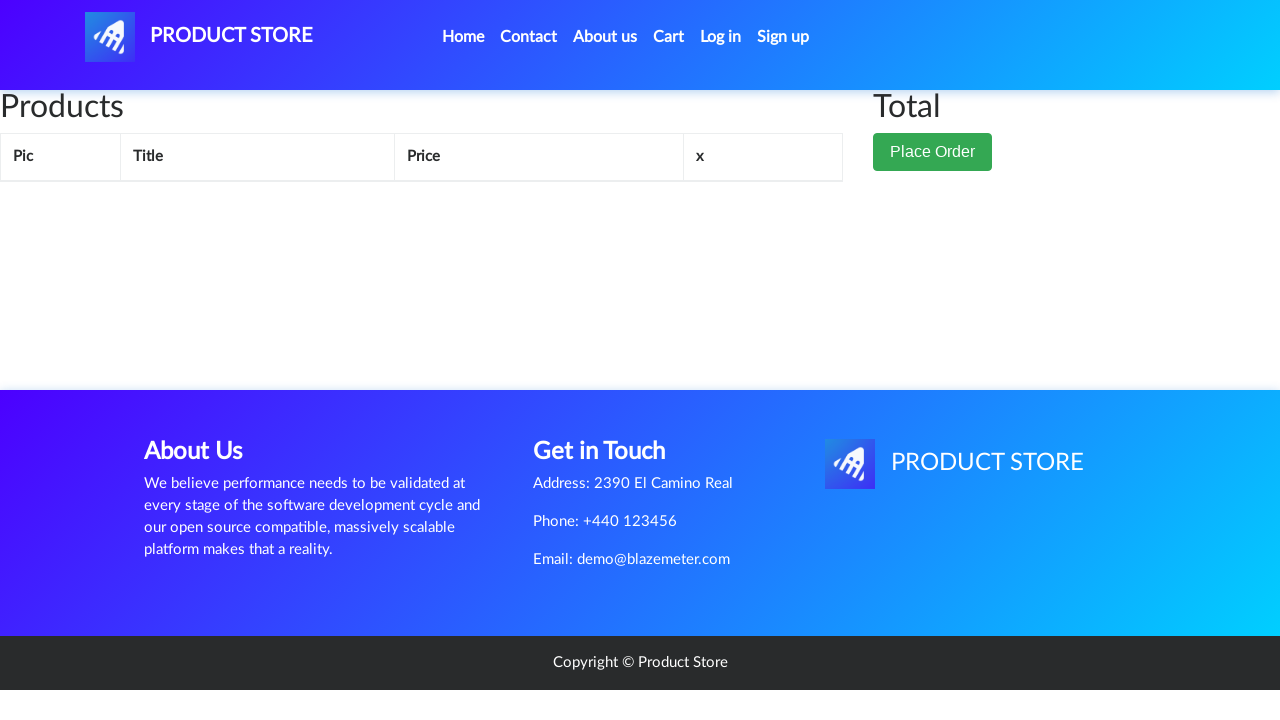

Navigated to cart page and URL changed to https://demoblaze.com/cart.html
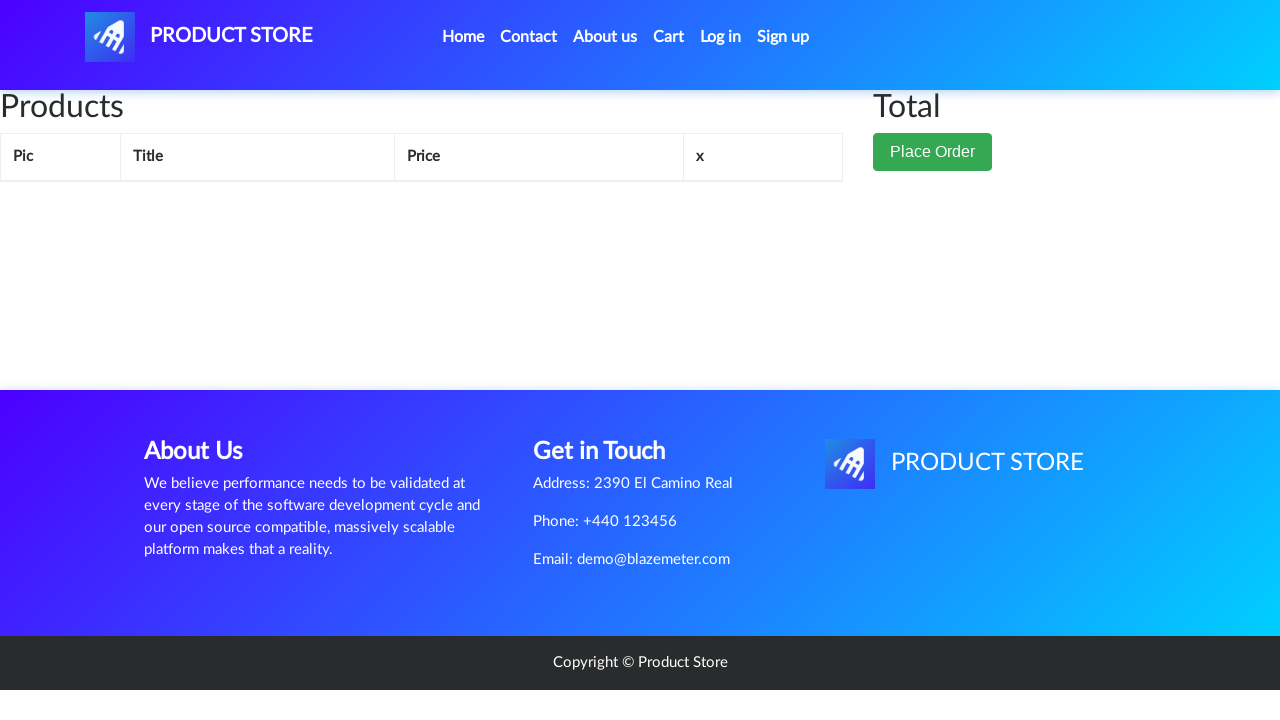

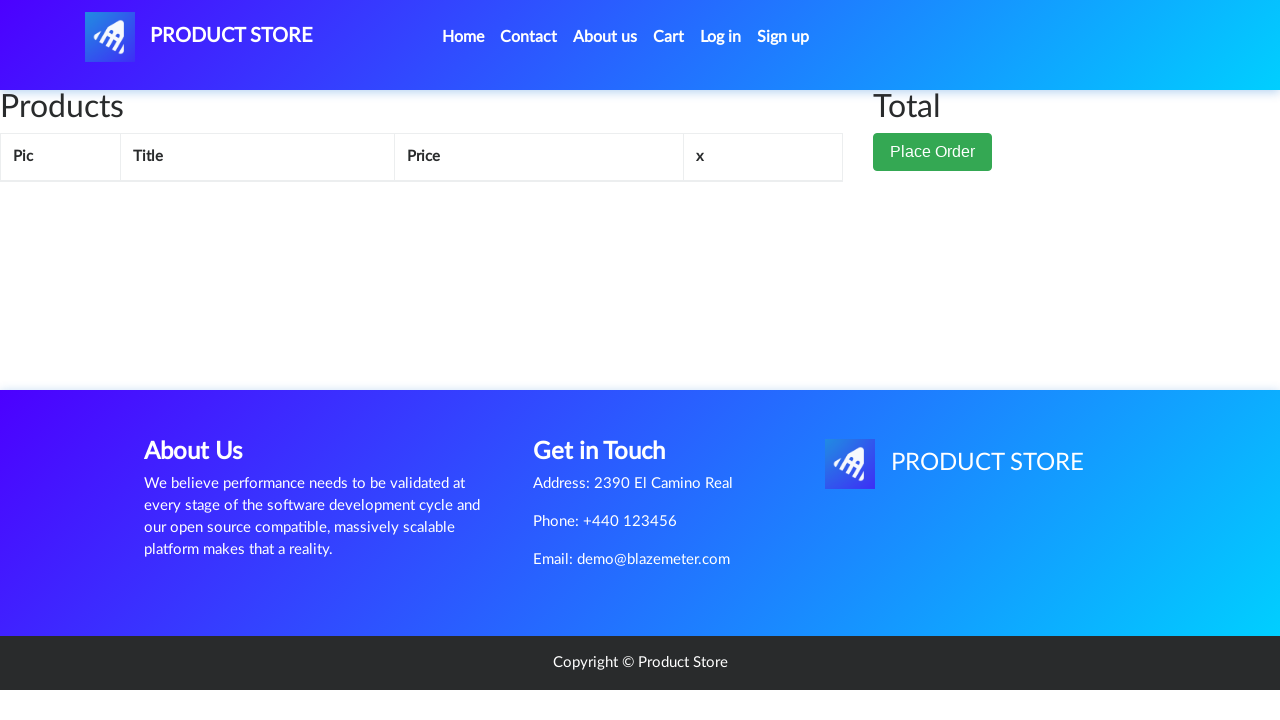